Tests the geolocation feature on OpenStreetMap by emulating a Pixel 5 device with location set to Rome, Italy (near the Colosseum), and clicking the "Show My Location" button to verify the map centers on the specified location.

Starting URL: https://www.openstreetmap.org

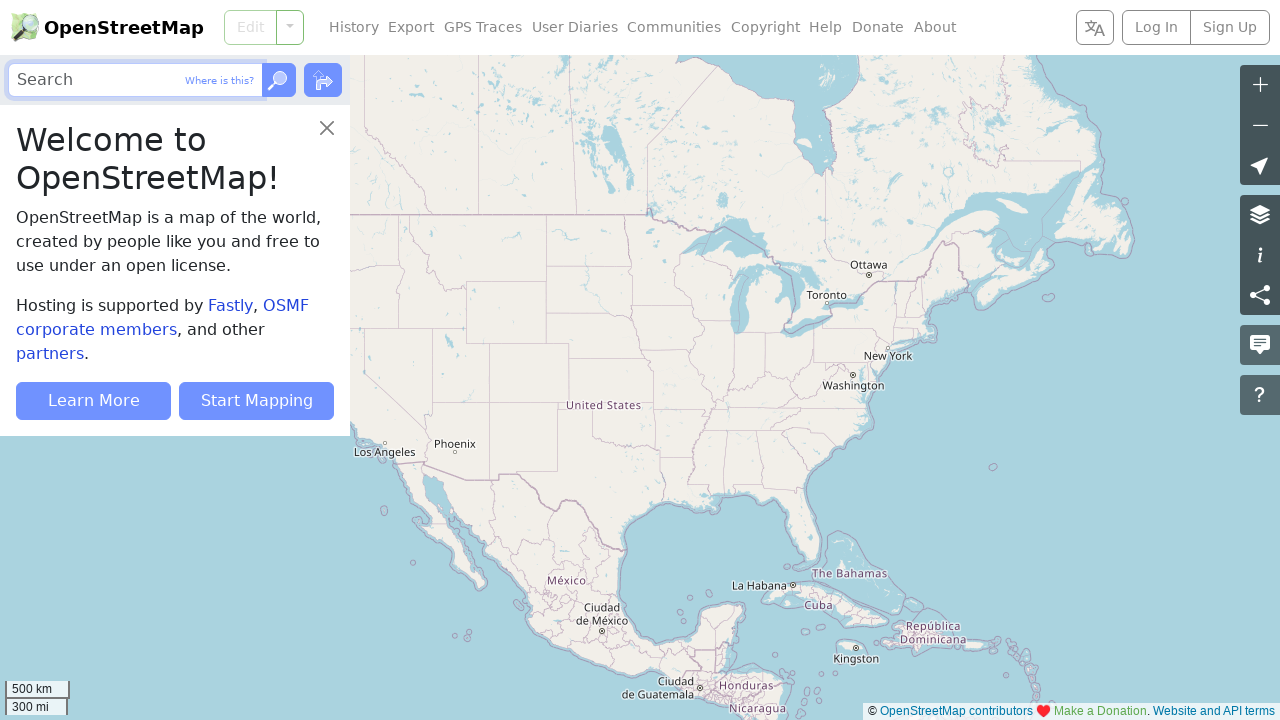

Clicked 'Show My Location' button to trigger geolocation at (1260, 165) on [aria-label="Show My Location"]
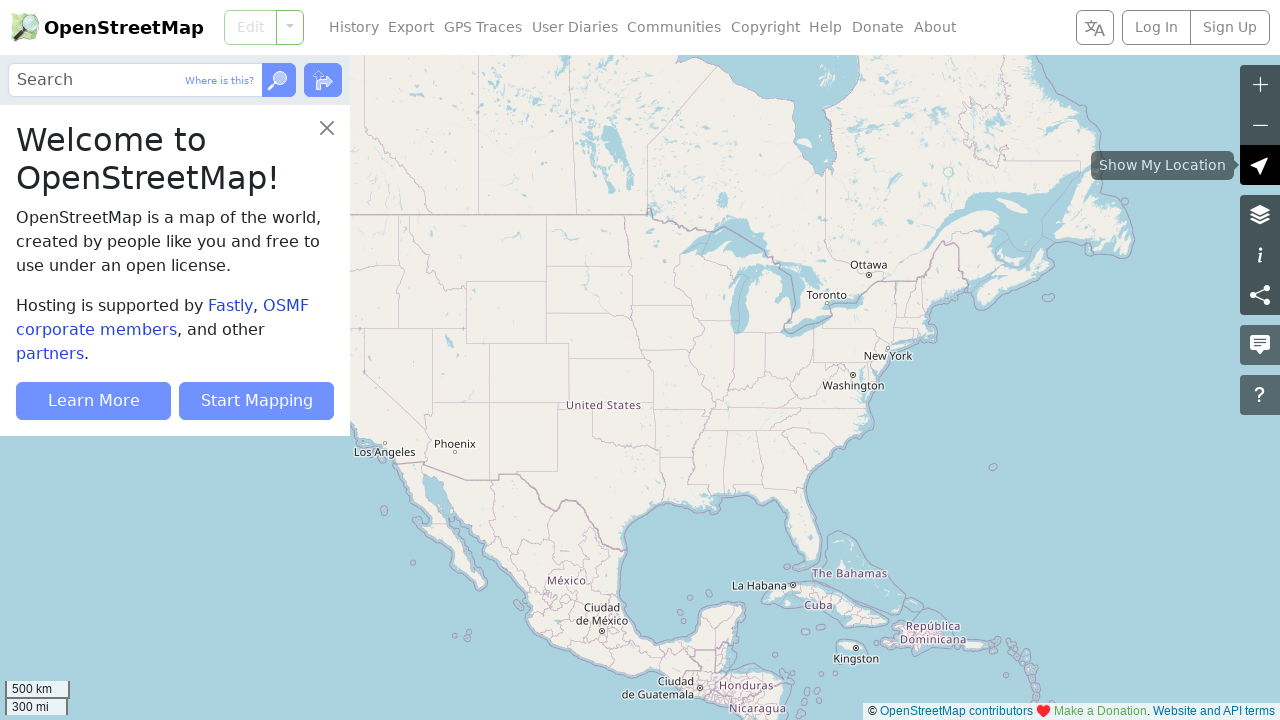

Waited 2 seconds for map to update with Rome location (Colosseum coordinates)
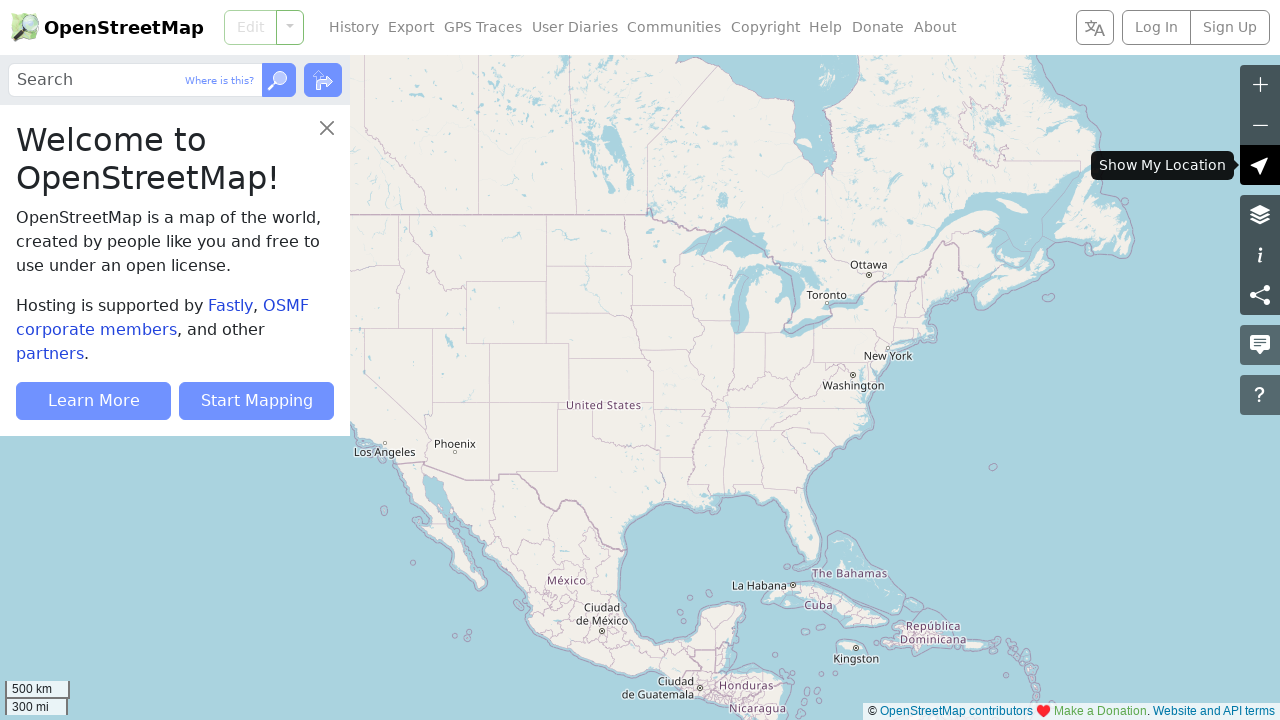

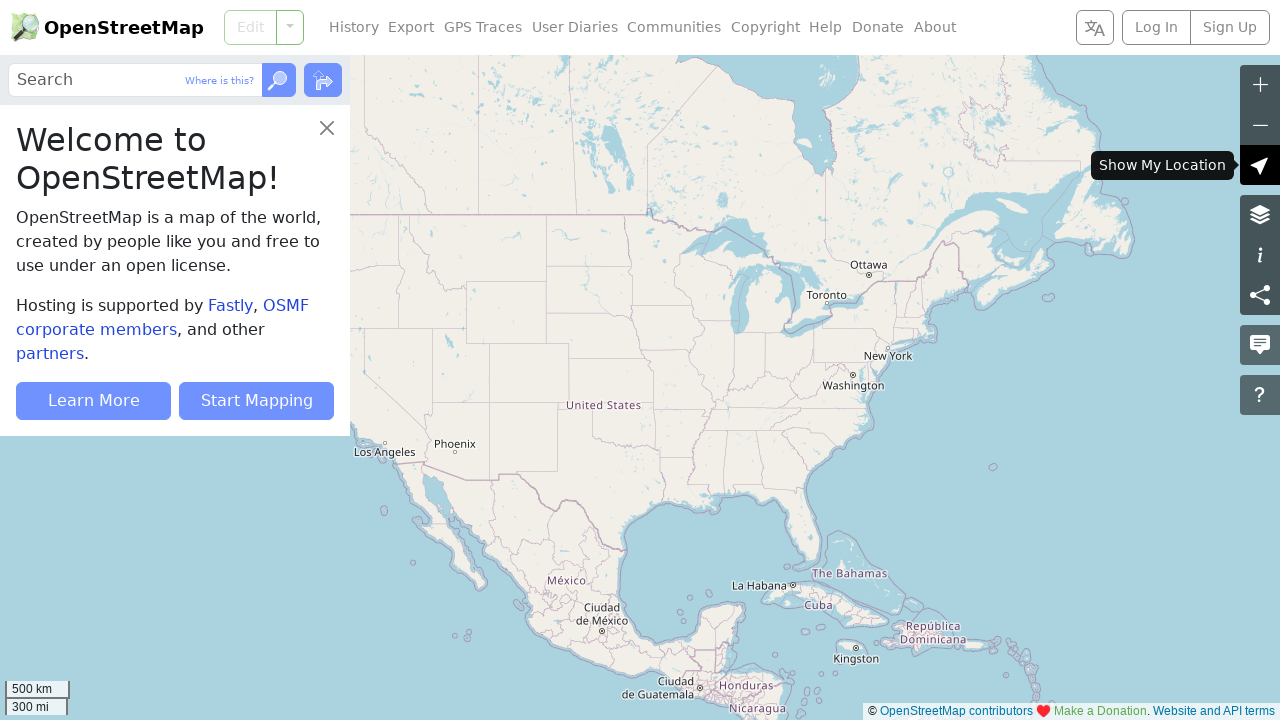